Clicks on a radio button option (Yes or Impressive) and verifies the selection result.

Starting URL: https://demoqa.com/radio-button

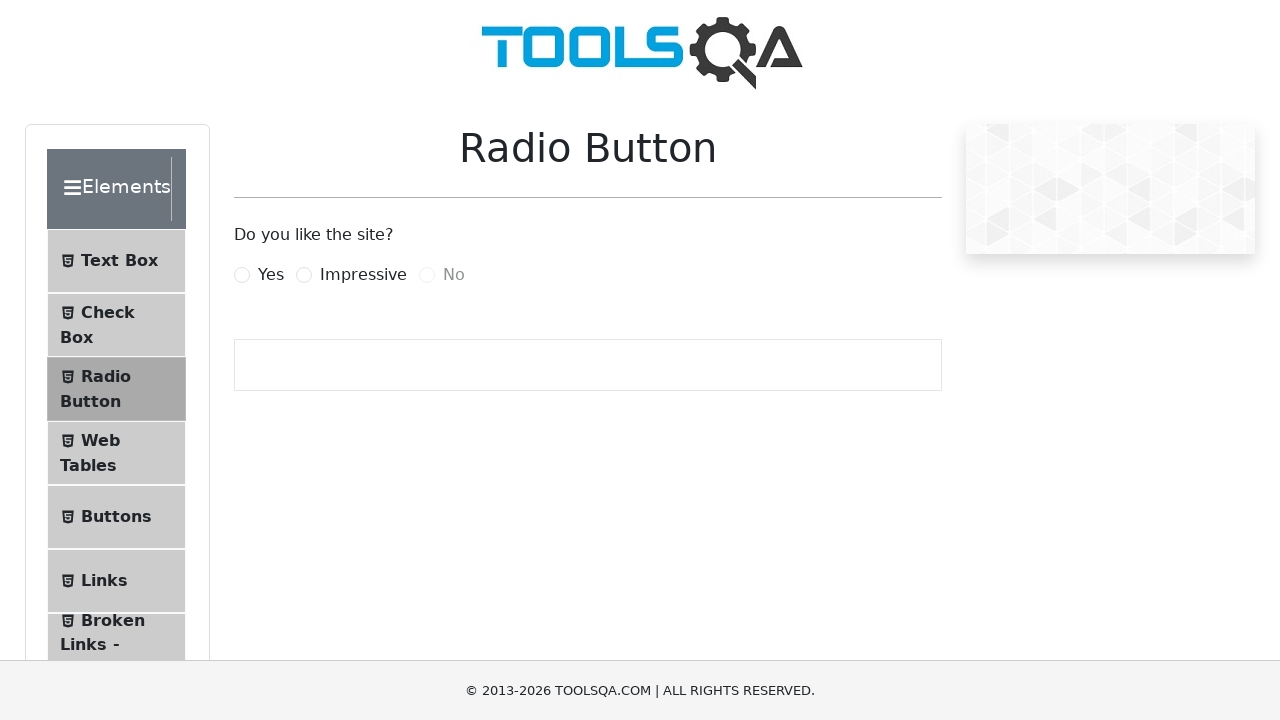

Clicked on the 'Yes' radio button at (271, 275) on label[for='yesRadio']
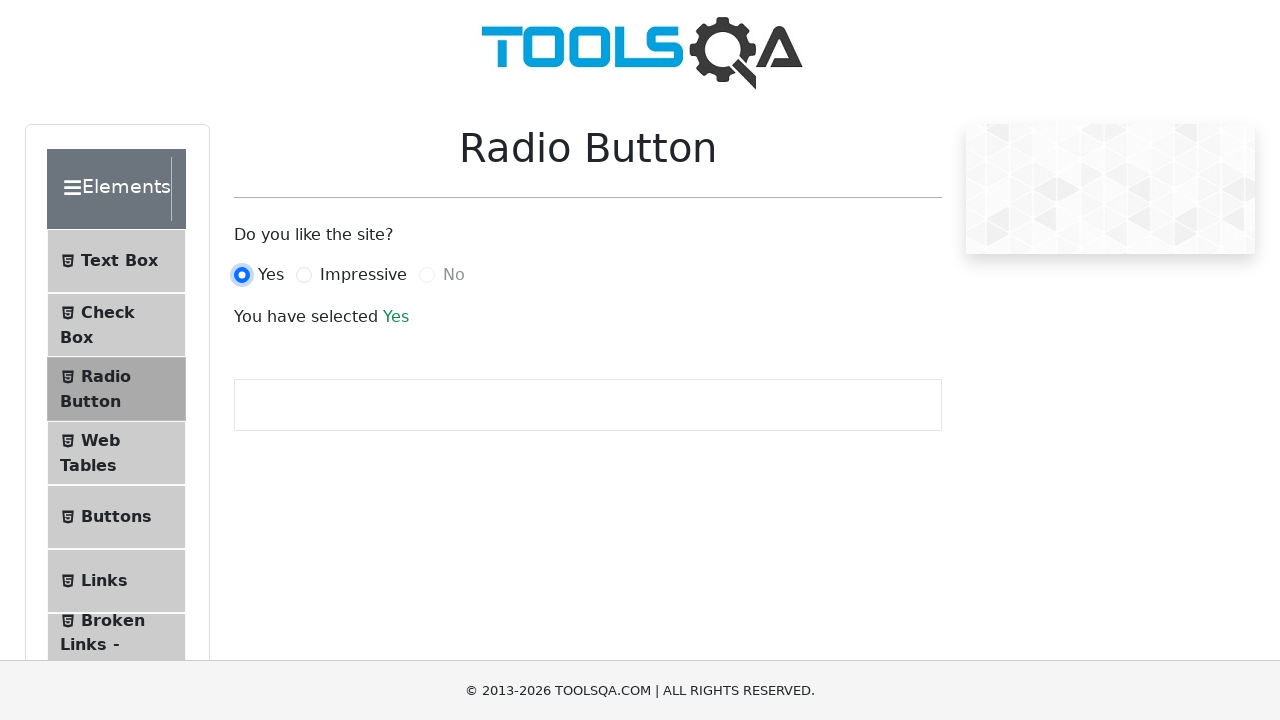

Verified that success result message is displayed
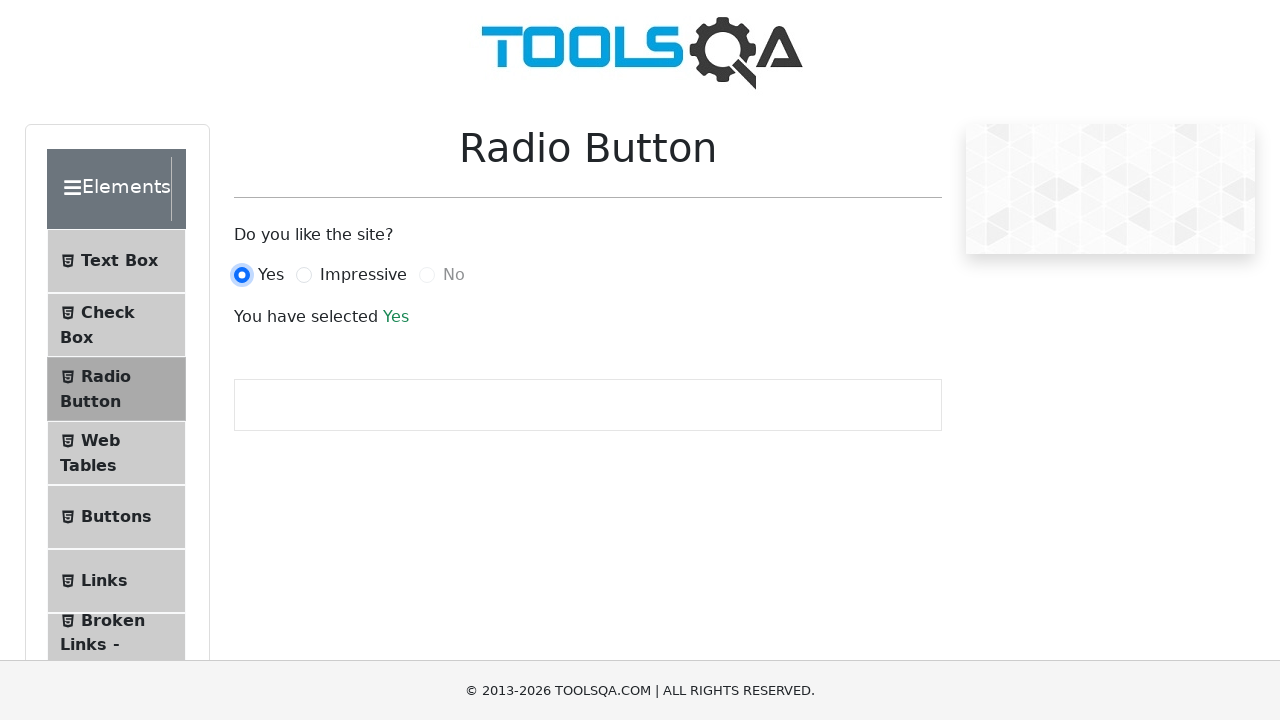

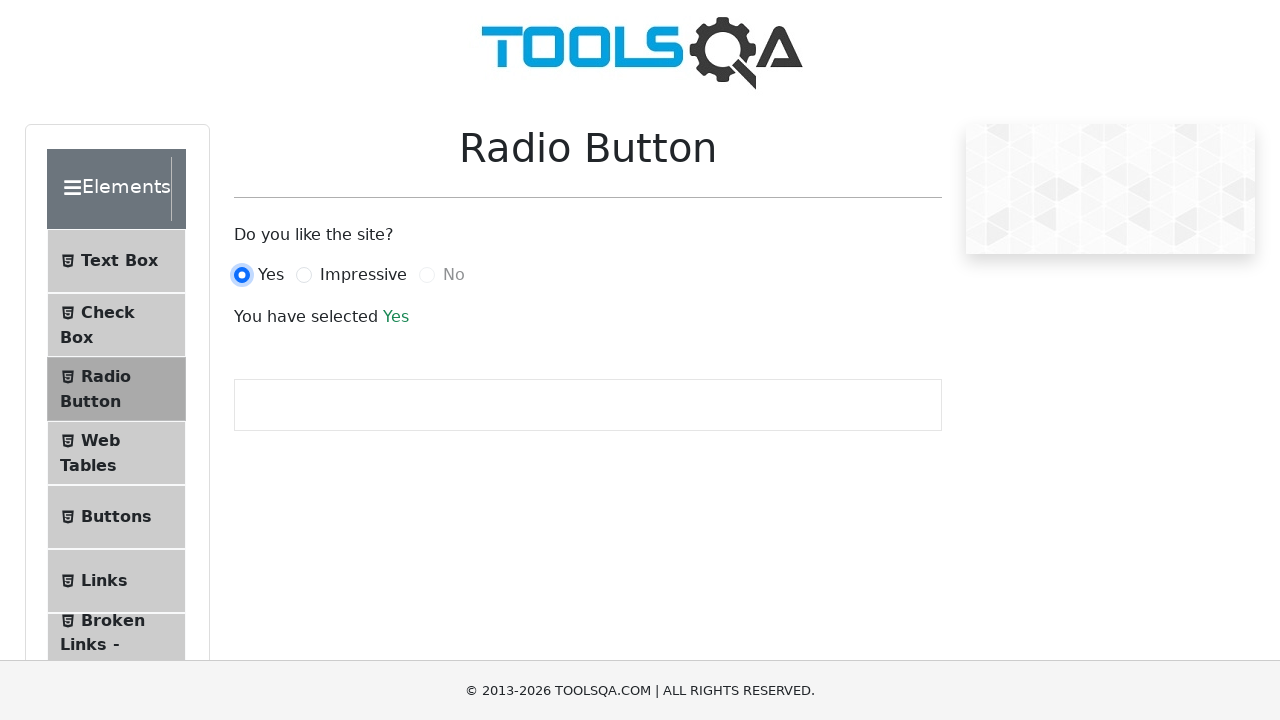